Tests Ctrl+click selection functionality by selecting multiple non-contiguous items using keyboard modifier.

Starting URL: https://automationfc.github.io/jquery-selectable/

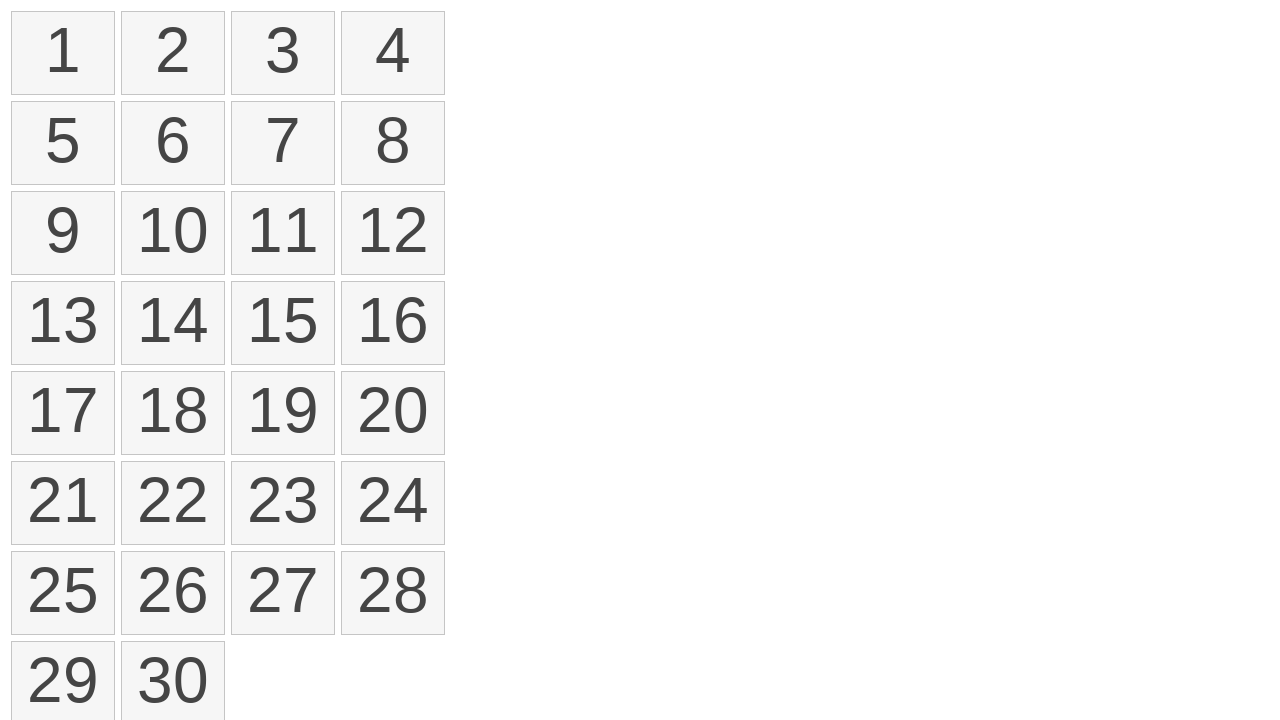

Waited for selectable items to load
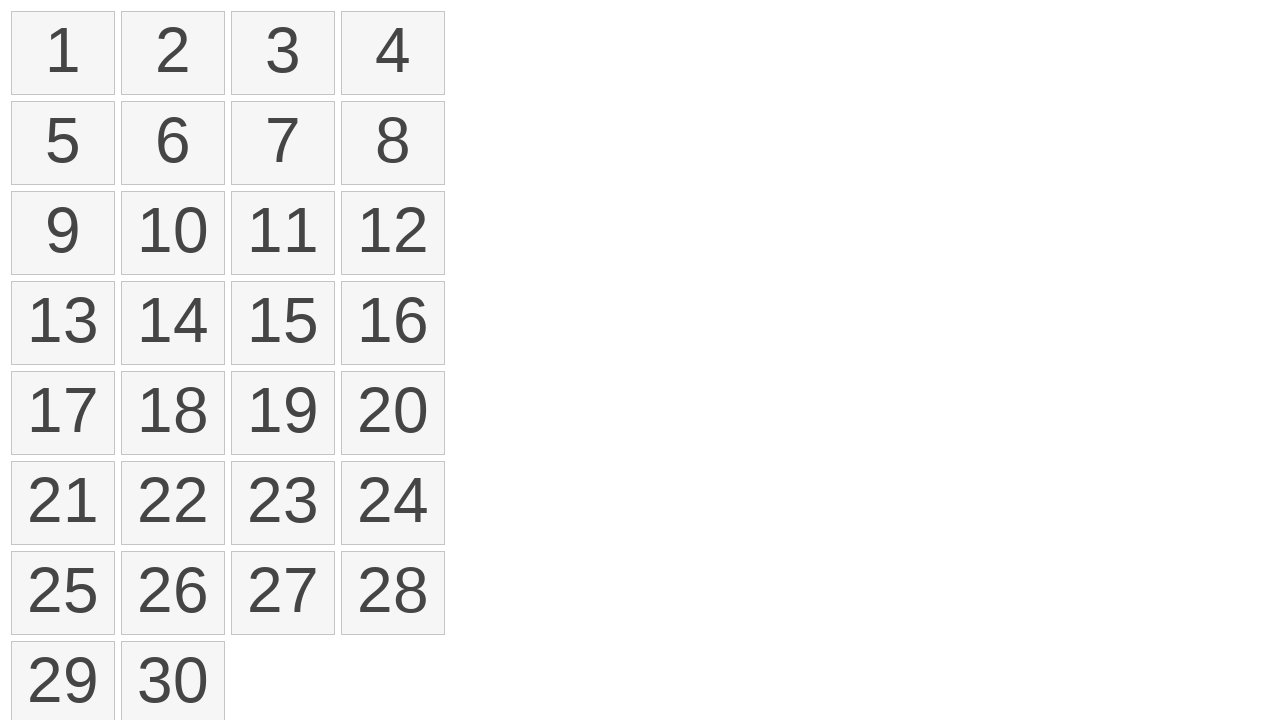

Located all selectable items
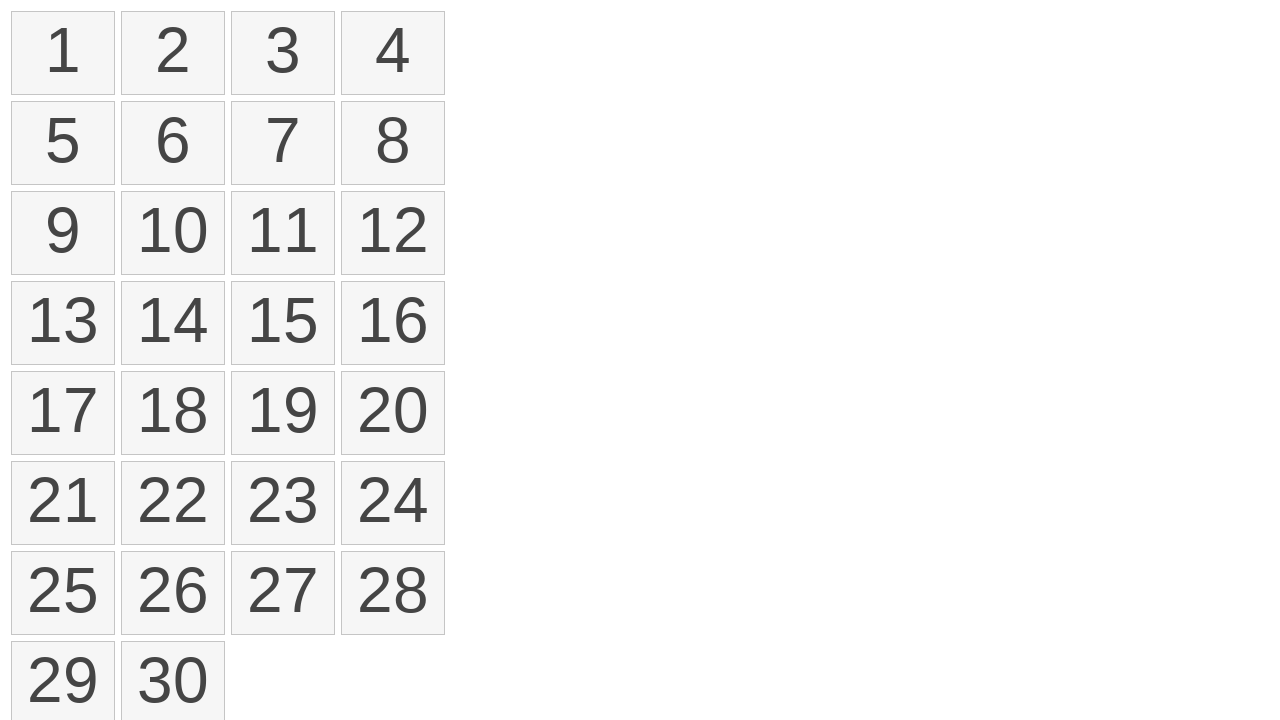

Ctrl+clicked first item for multi-select at (63, 53) on ol.ui-selectable li.ui-state-default.ui-selectee >> nth=0
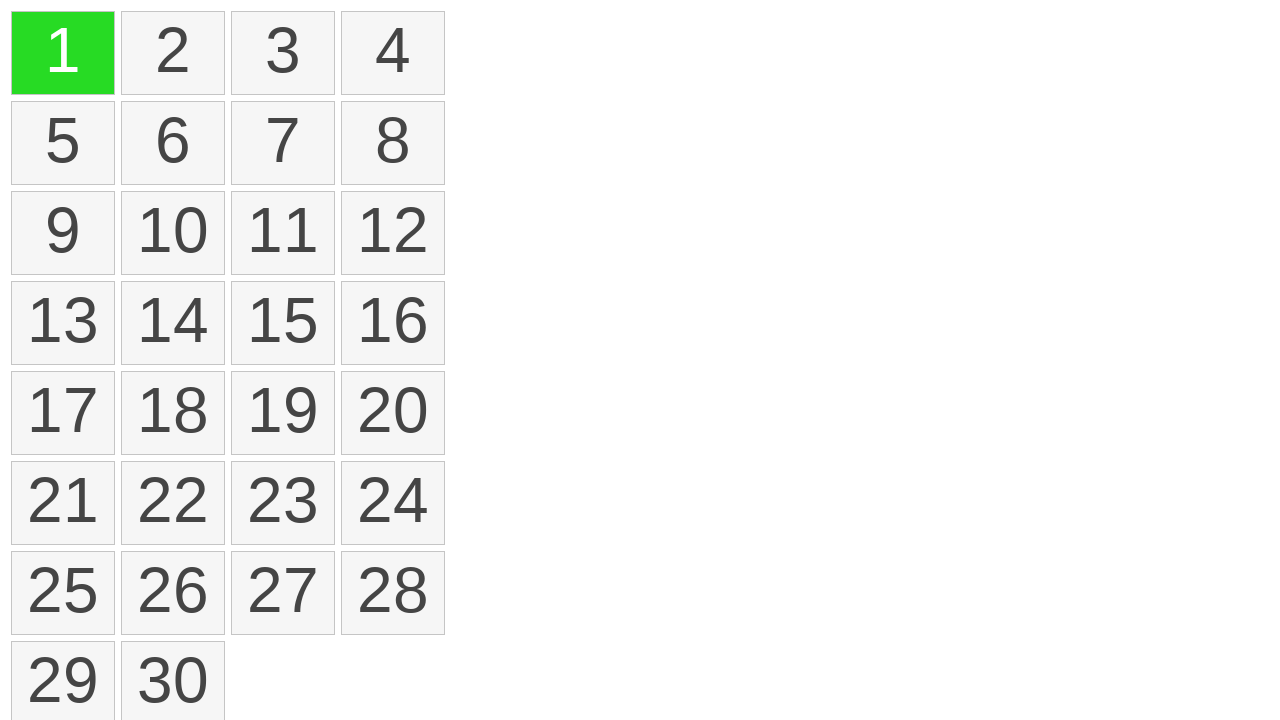

Ctrl+clicked second item for multi-select at (173, 53) on ol.ui-selectable li.ui-state-default.ui-selectee >> nth=1
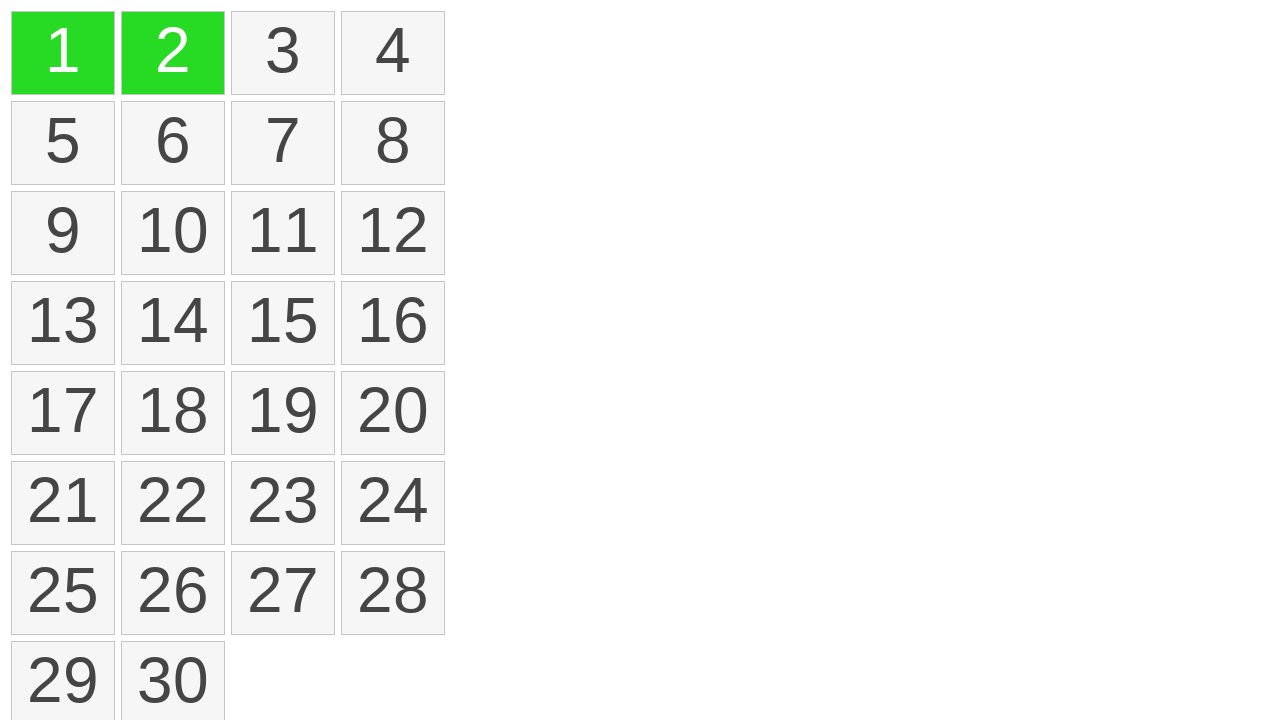

Ctrl+clicked third item for multi-select at (283, 53) on ol.ui-selectable li.ui-state-default.ui-selectee >> nth=2
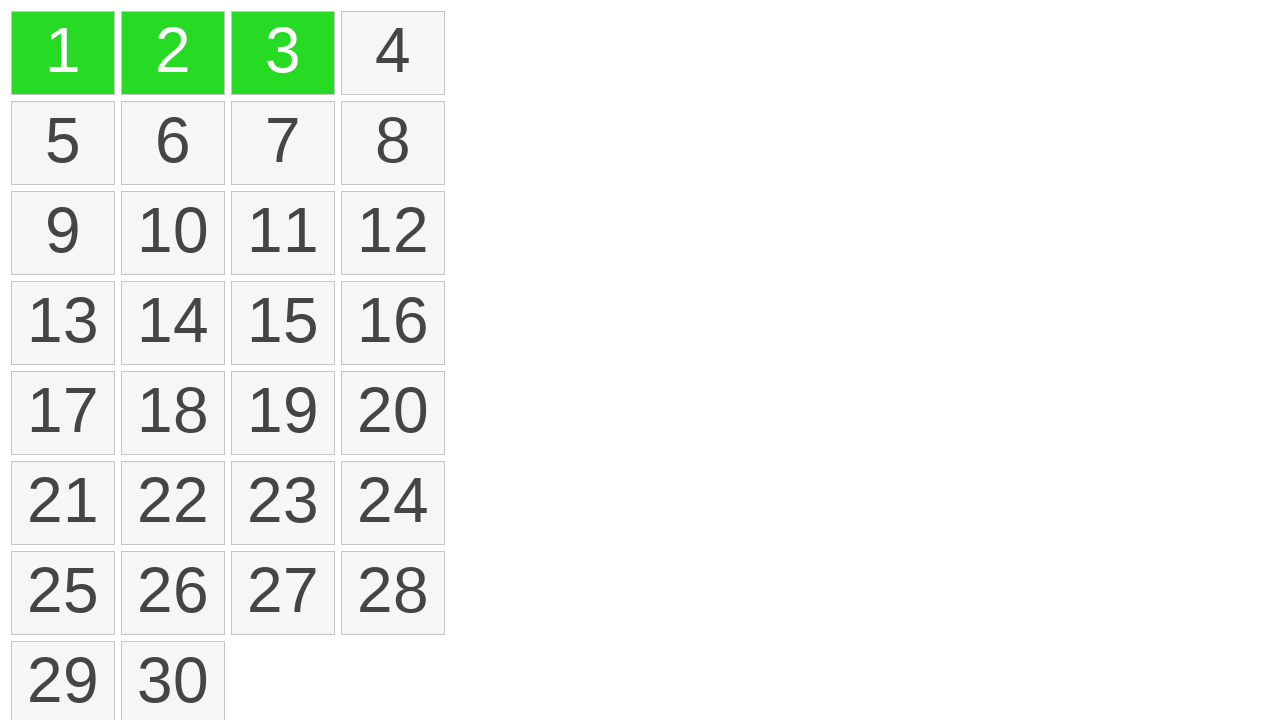

Waited for selection to complete
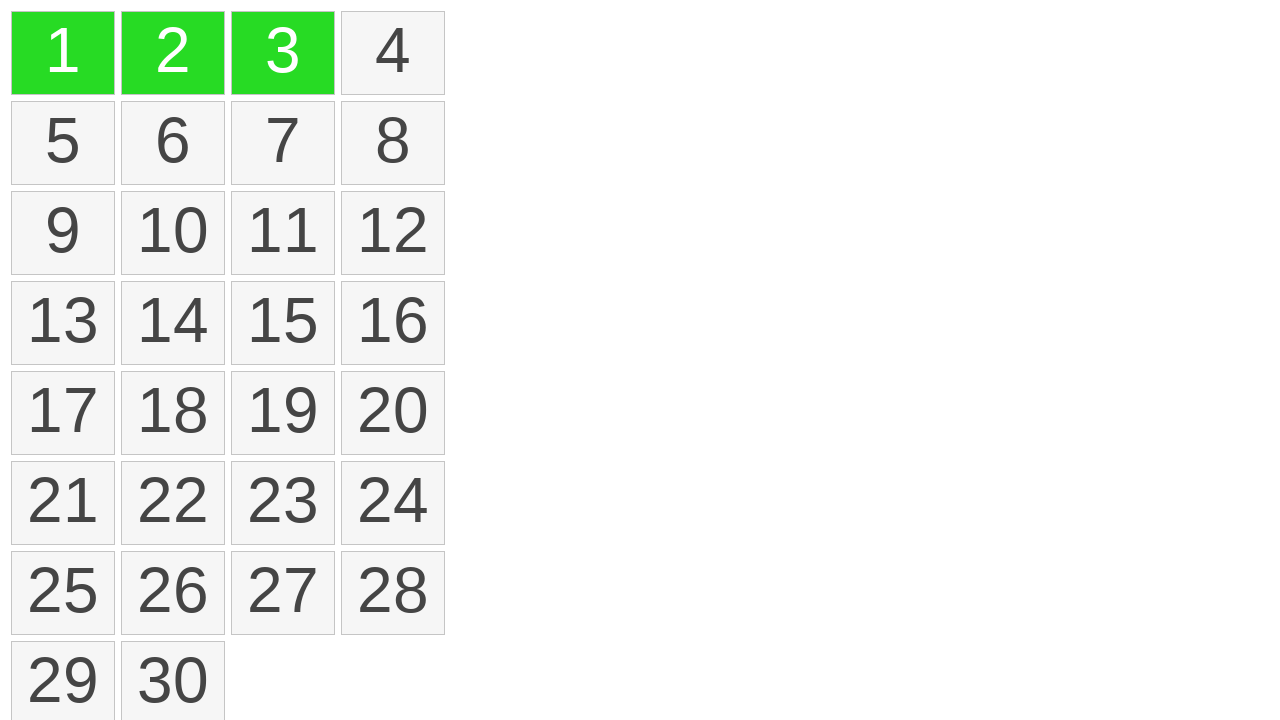

Located all selected items
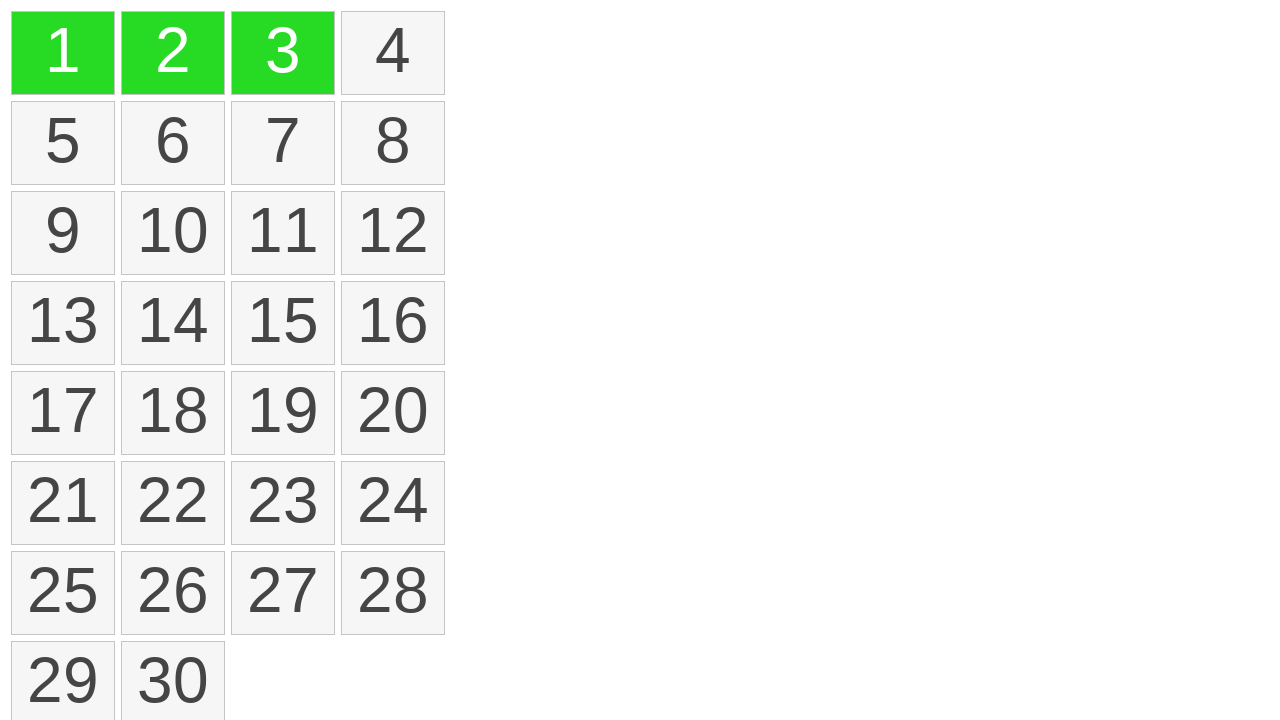

Verified that exactly 3 items are selected
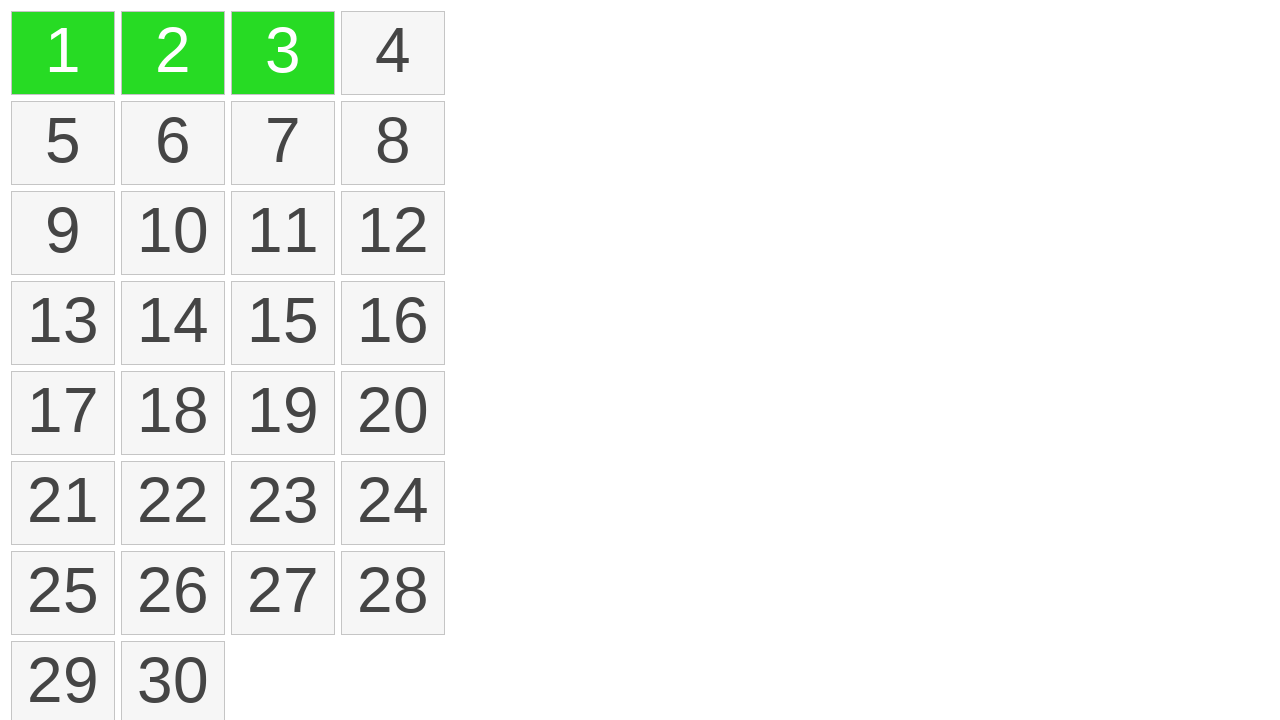

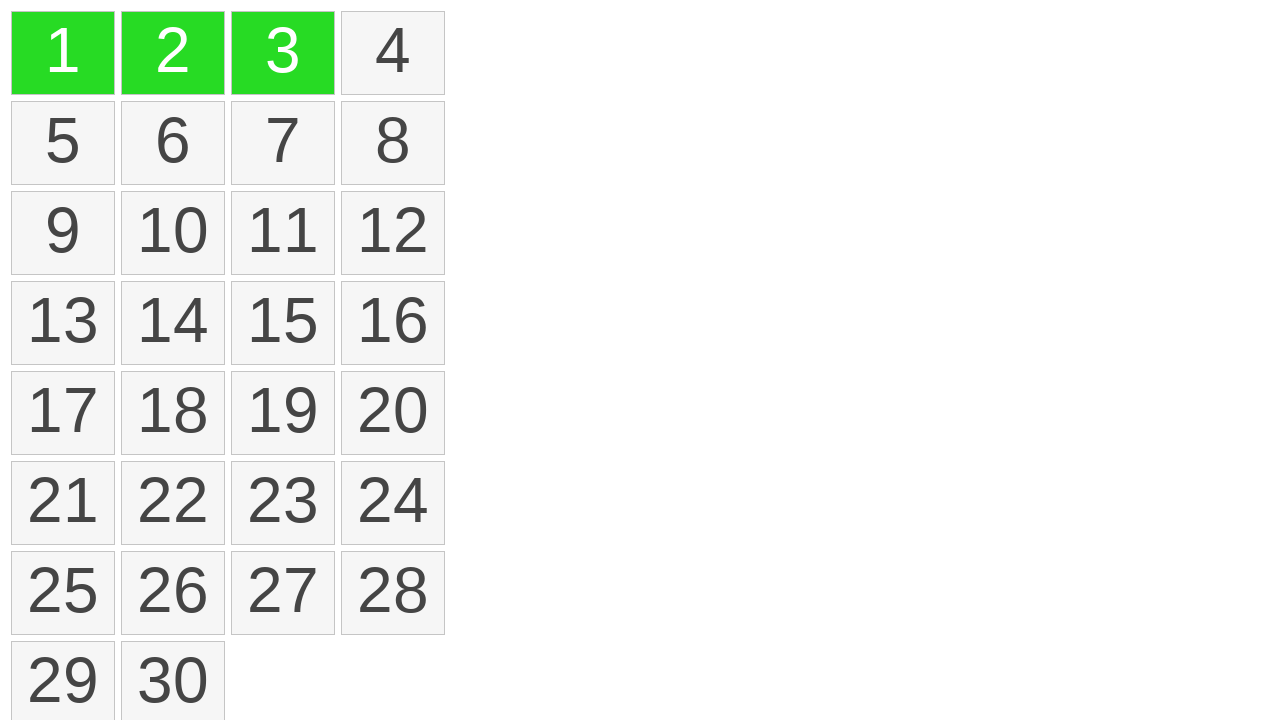